Tests a web form by entering text into a text box, clicking the submit button, and verifying the success message is displayed.

Starting URL: https://www.selenium.dev/selenium/web/web-form.html

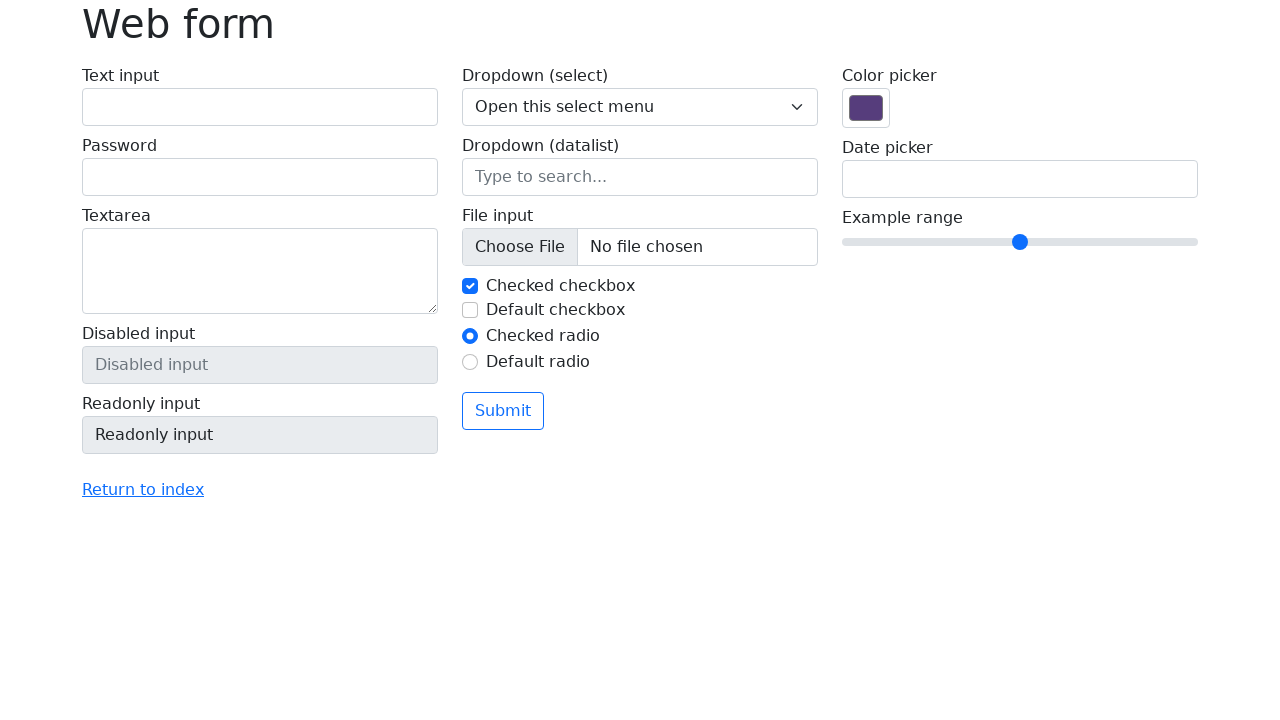

Verified page title is 'Web form'
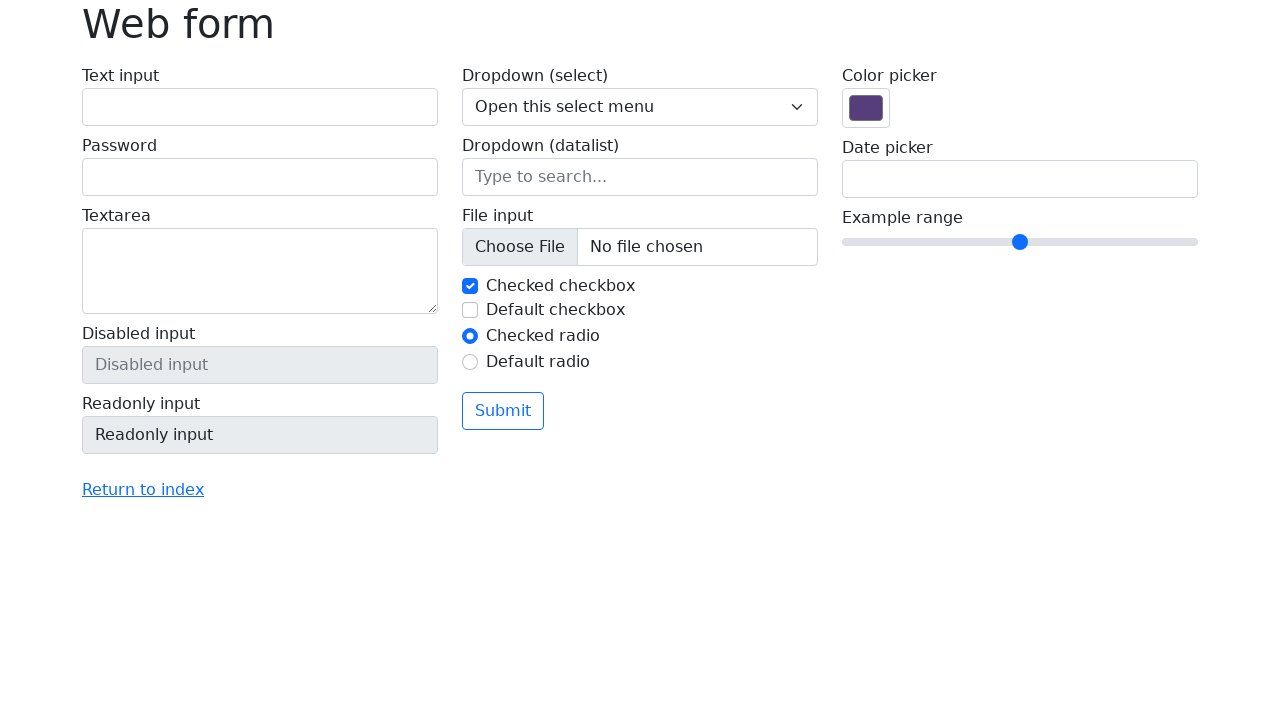

Filled text box with 'Selenium' on input[name='my-text']
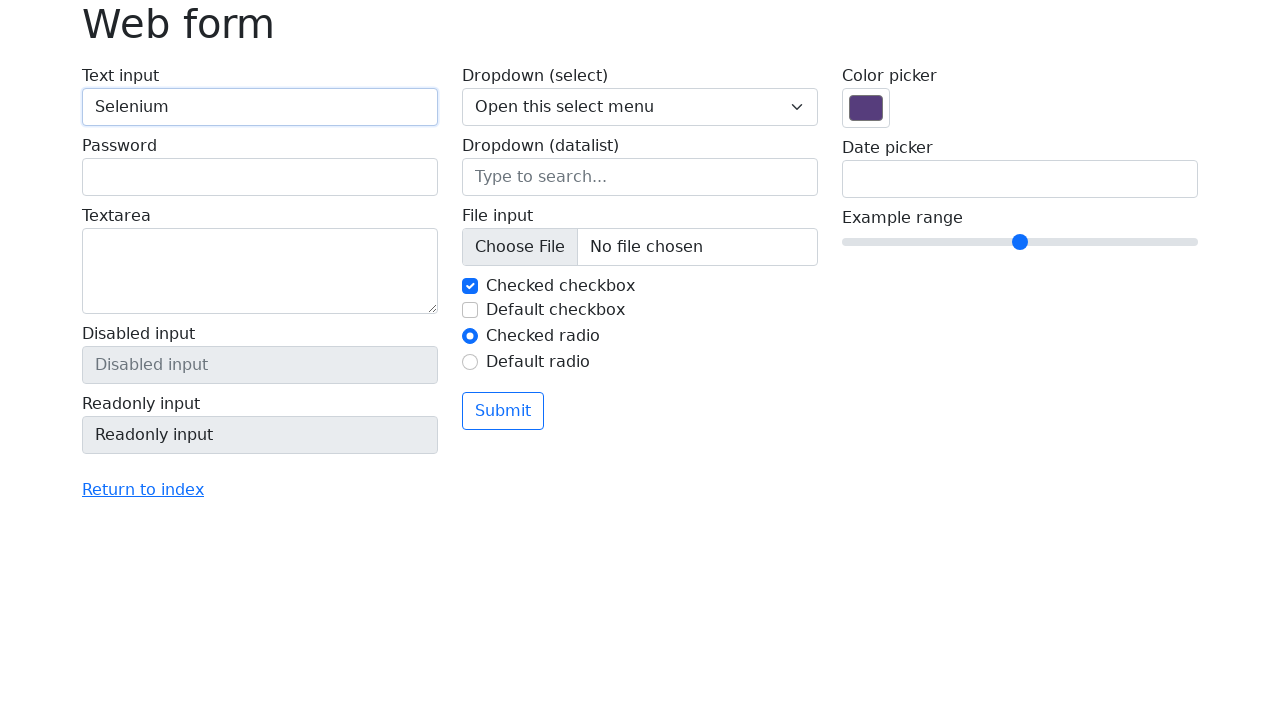

Clicked the submit button at (503, 411) on button
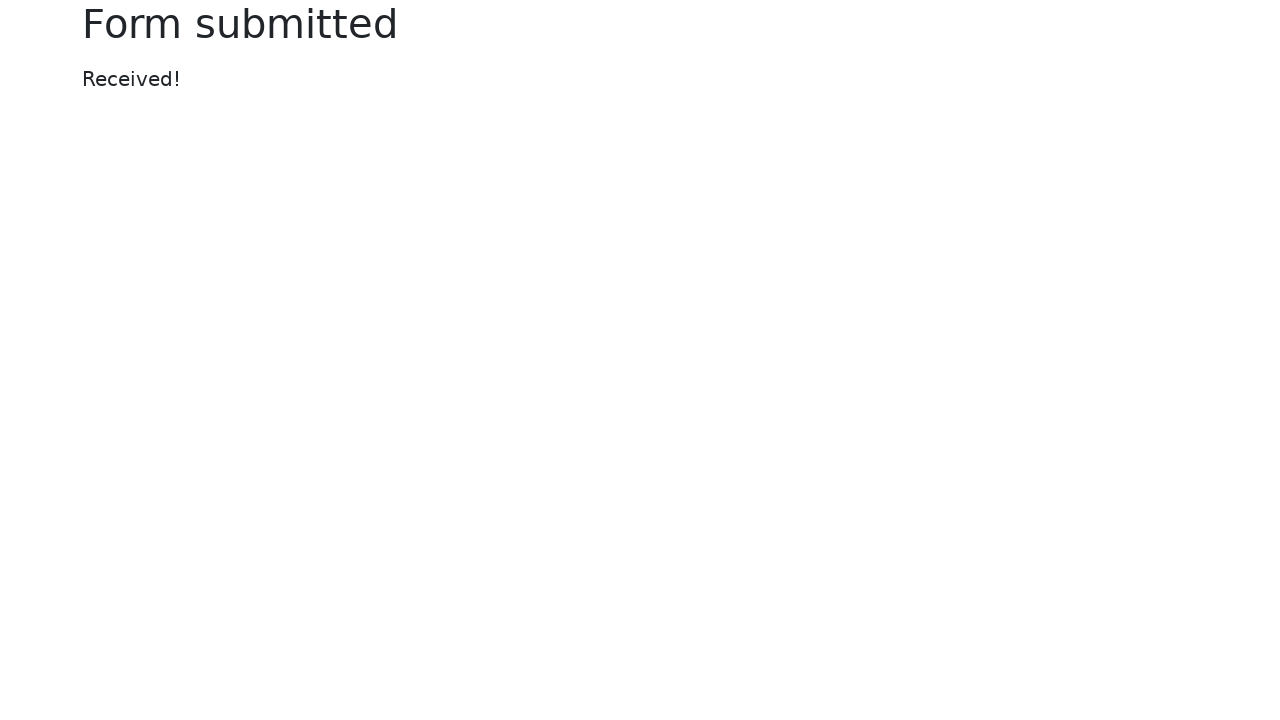

Success message element appeared
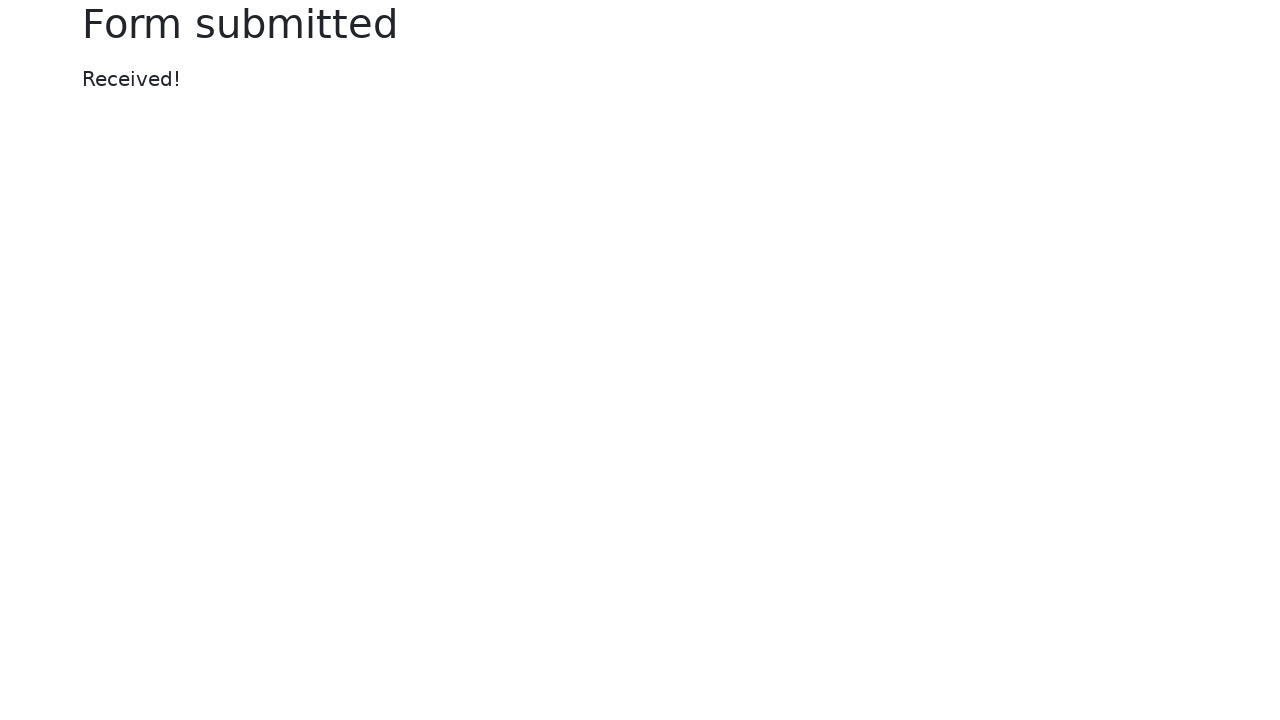

Verified success message displays 'Received!'
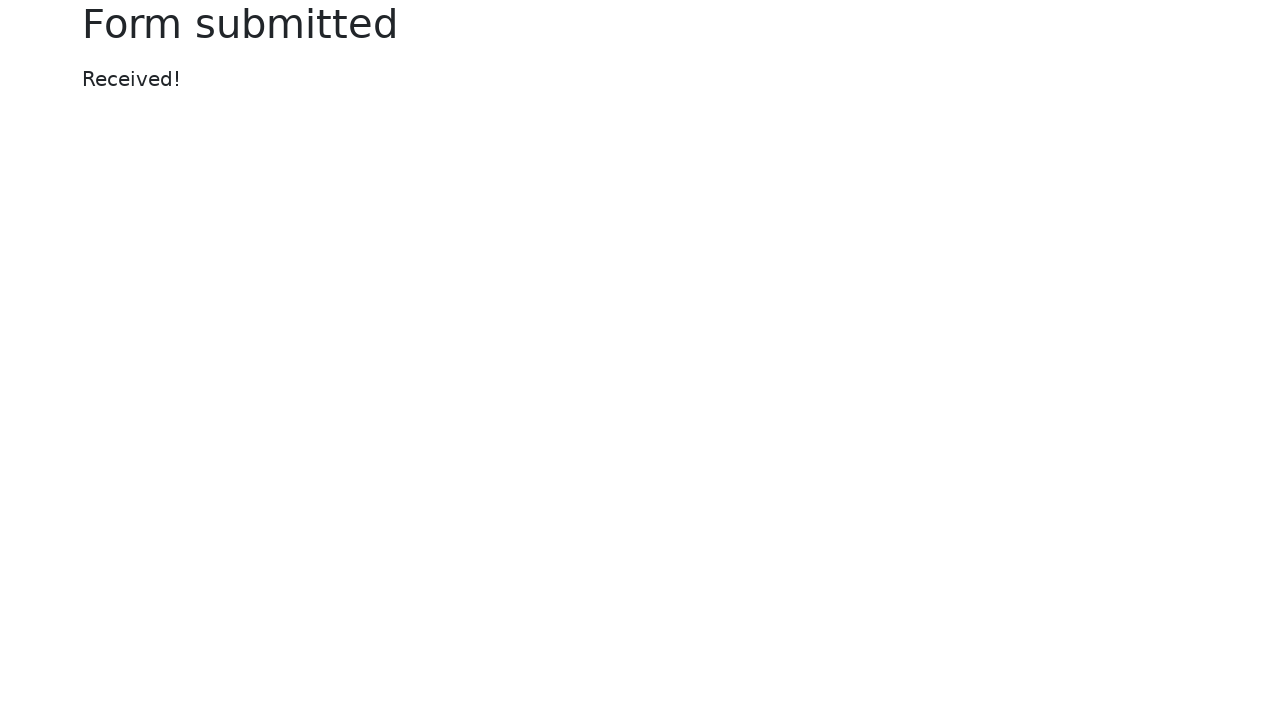

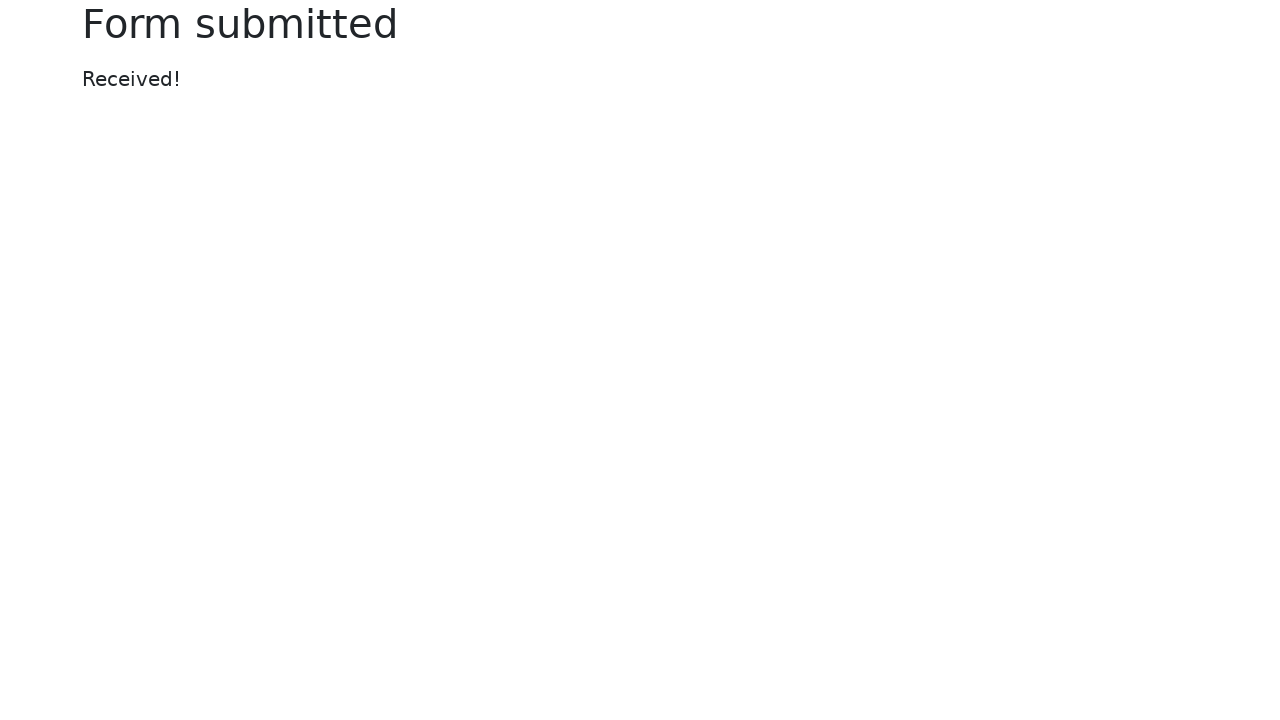